Tests invoice form auto-approval by entering an amount of 5000 and verifying the auto-approved result

Starting URL: https://nikhilesh111.github.io/InvoiceApprovalProject2/

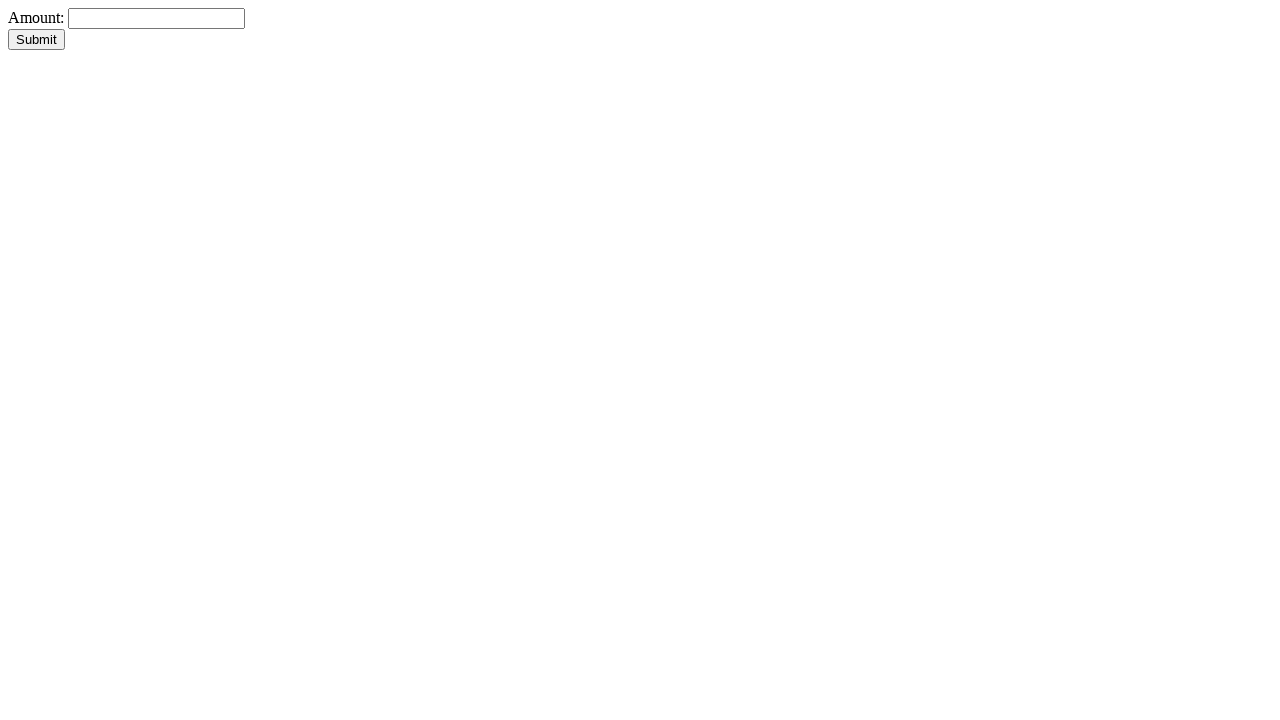

Amount field became visible
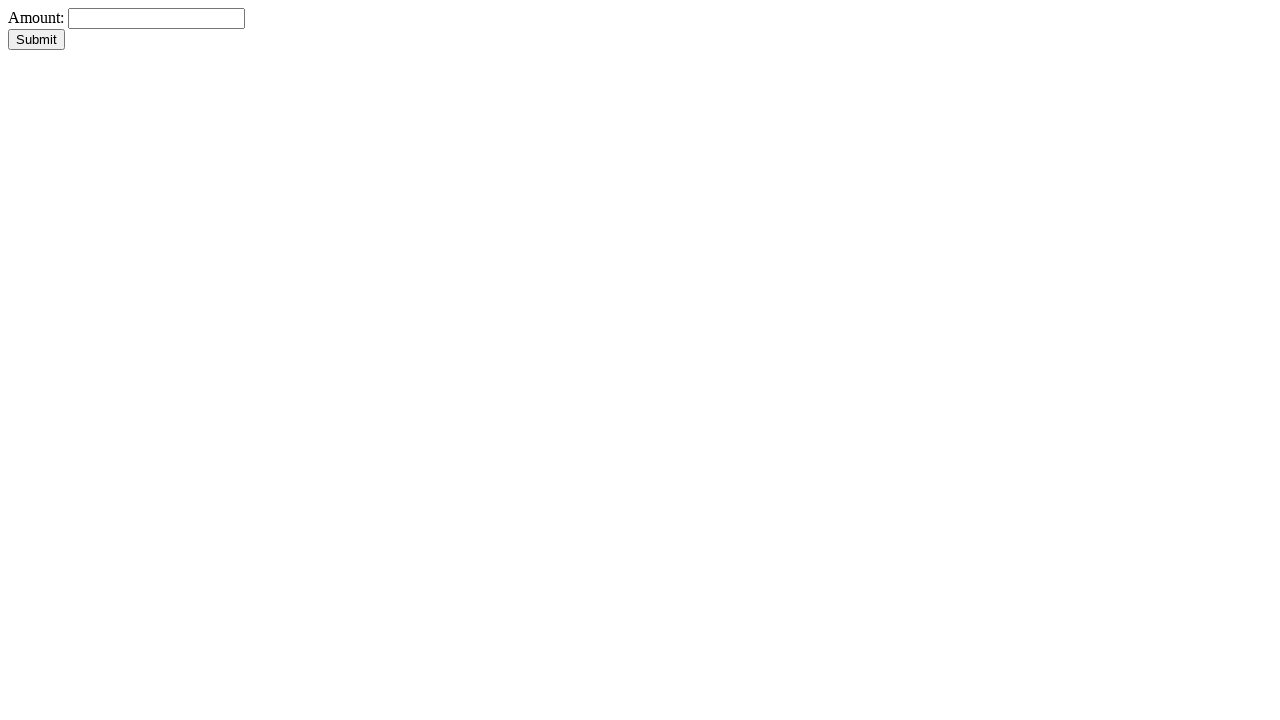

Entered amount value 5000 in the amount field on #amount
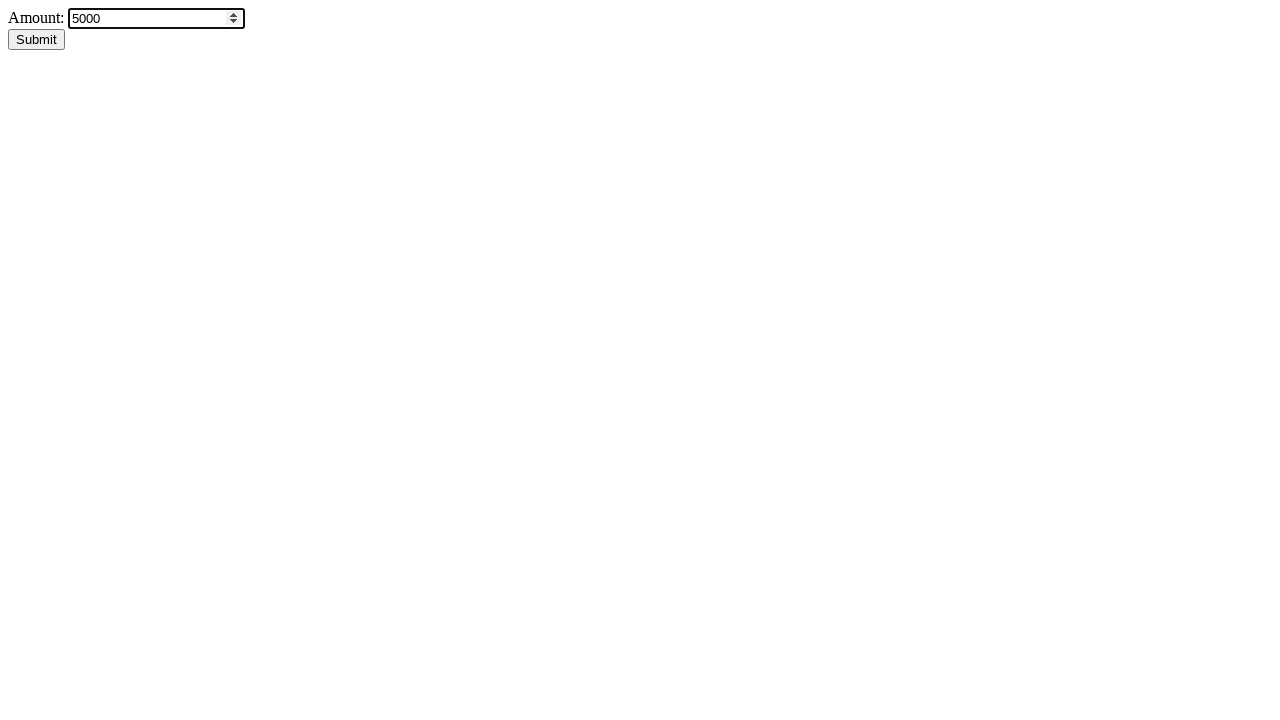

Clicked submit button to submit invoice form at (36, 40) on #submitBtn
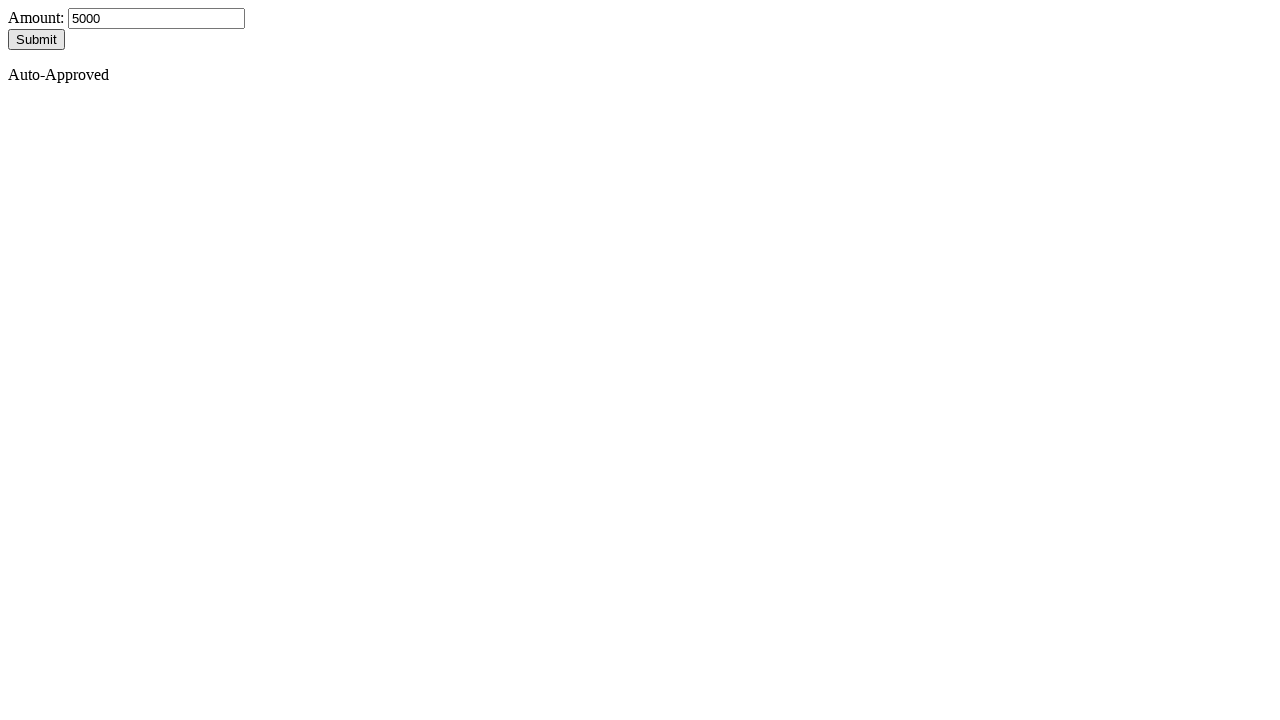

Auto-approval result appeared on page
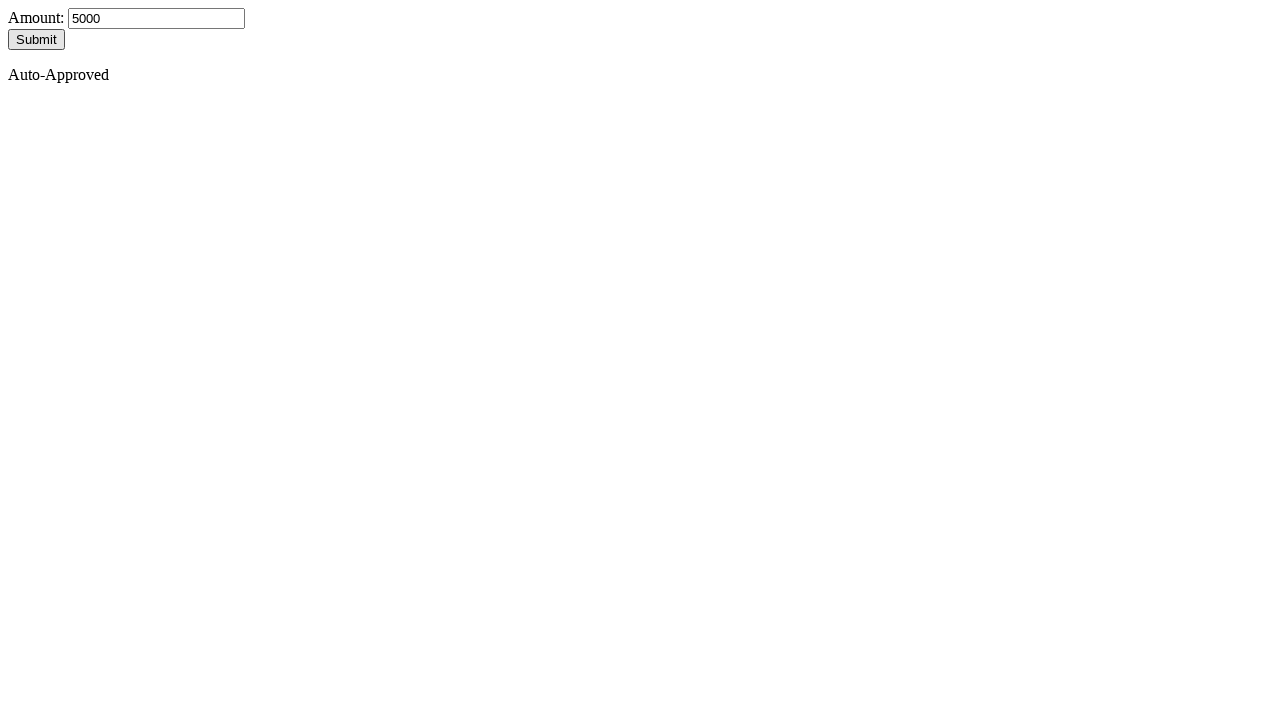

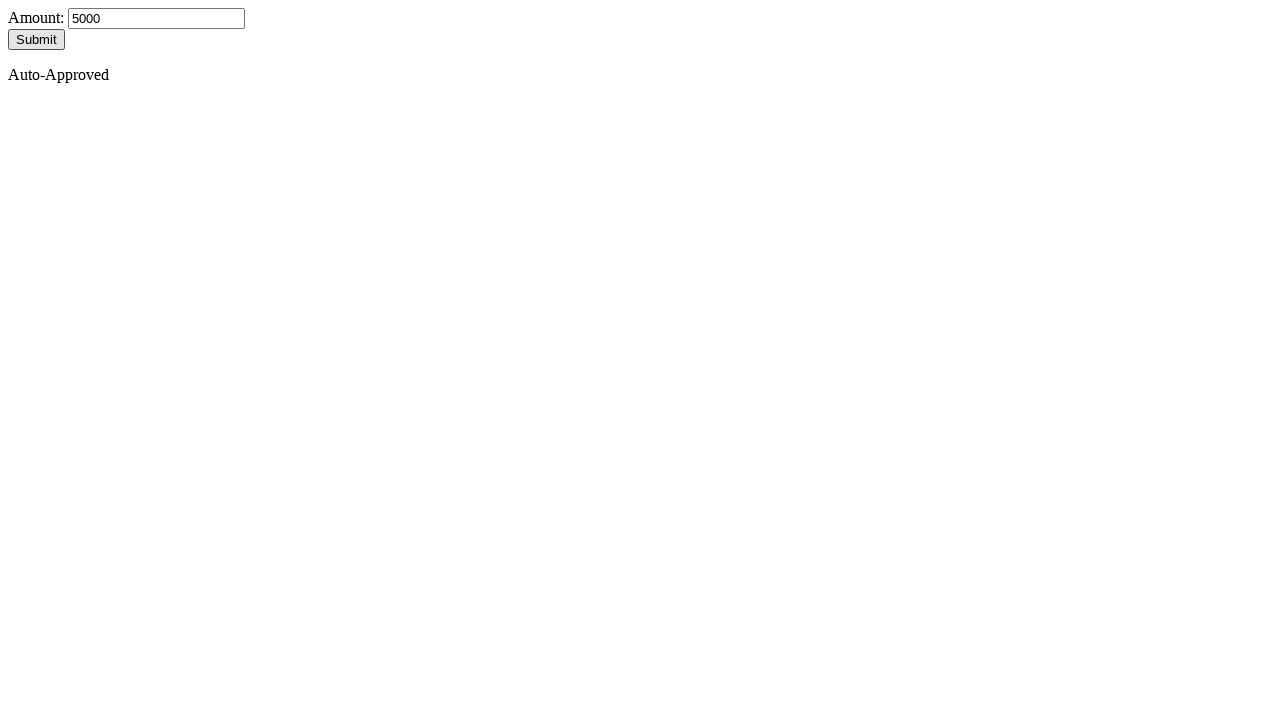